Navigates to the Demoblaze homepage, clicks on the Laptops category to filter products, and tests pagination by clicking through multiple pages of laptop listings.

Starting URL: https://www.demoblaze.com/index.html

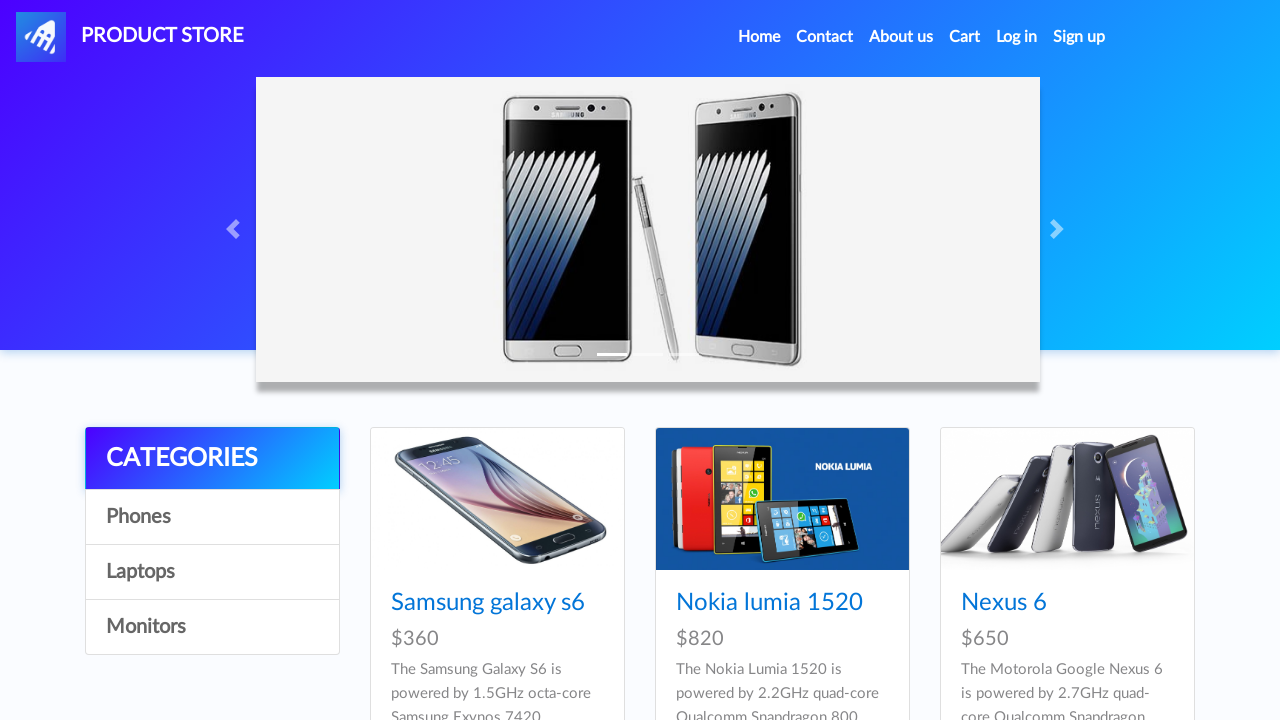

Clicked on the Laptops category link at (212, 572) on xpath=//a[contains(text(), 'Laptops')]
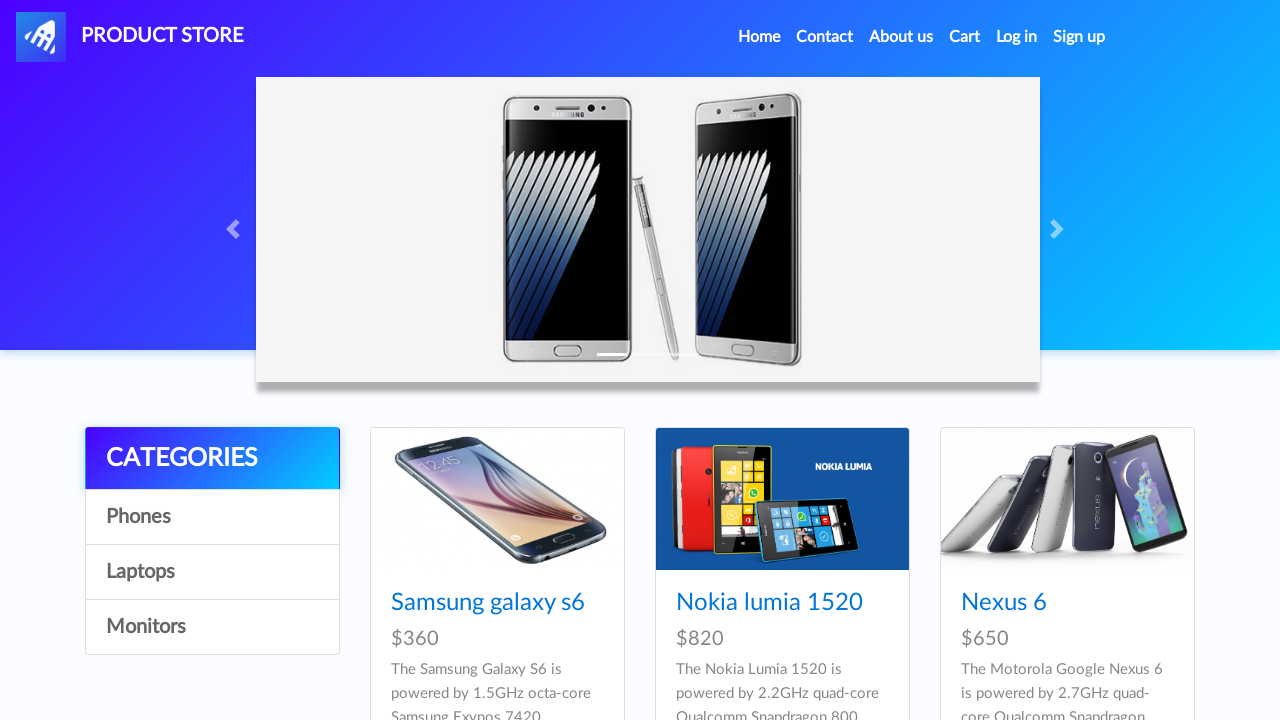

Laptops section loaded with product cards
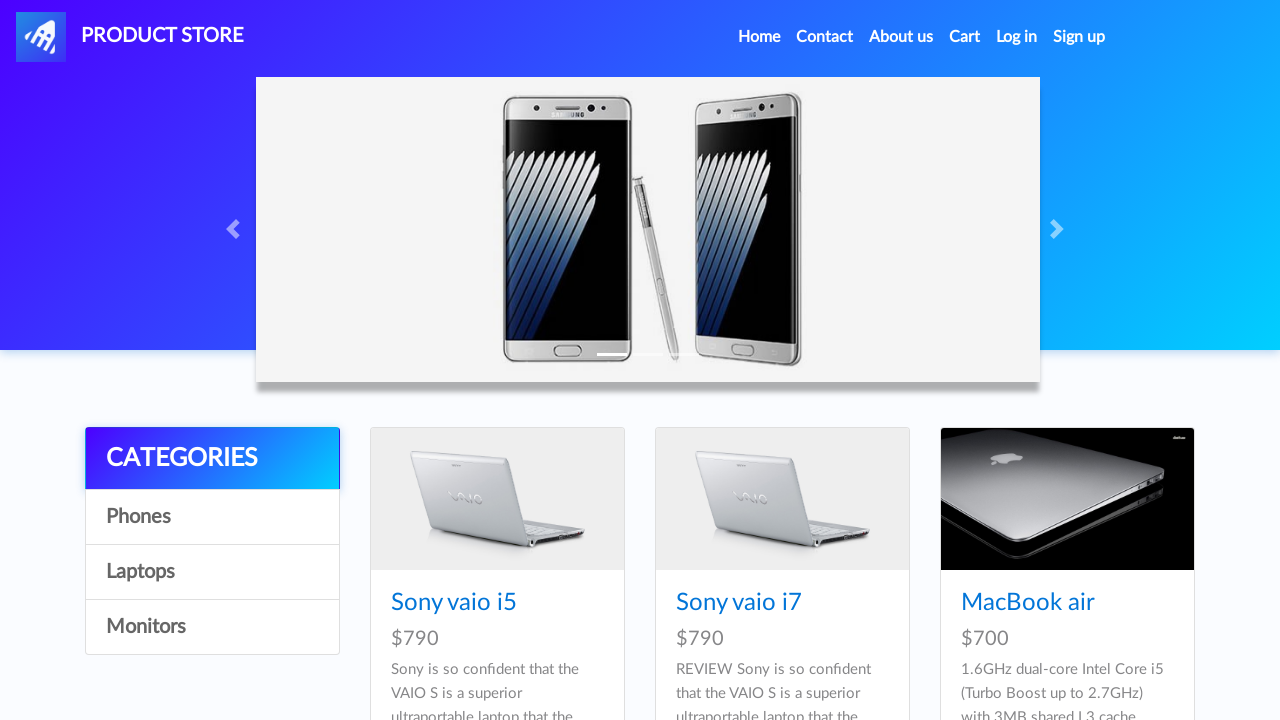

Clicked the Next button to go to page 2 at (1166, 386) on #next2
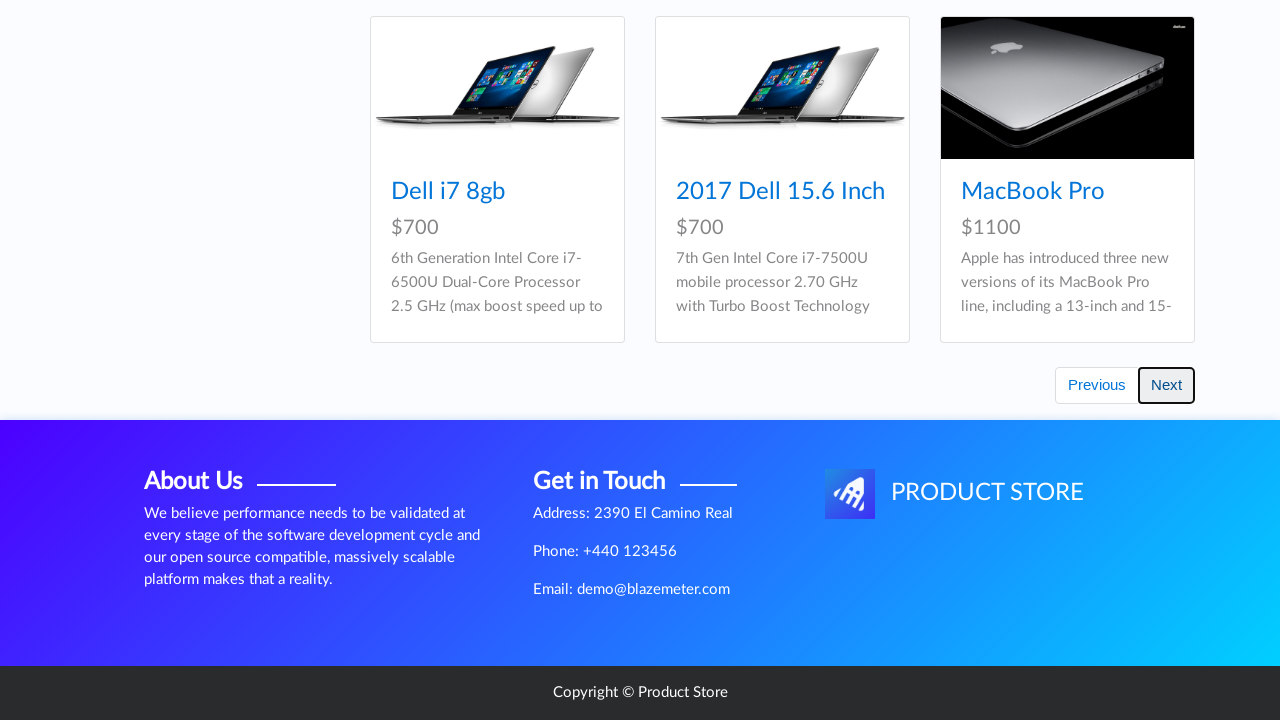

Page 2 of laptop listings loaded with product cards
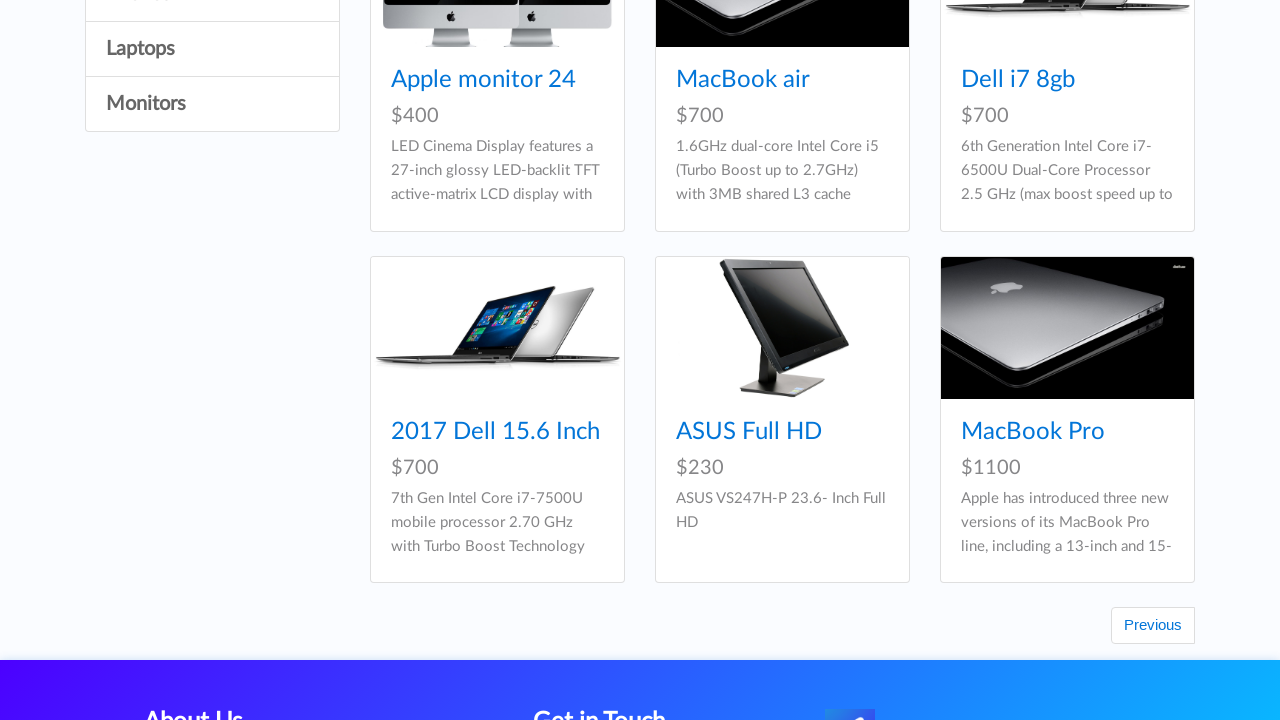

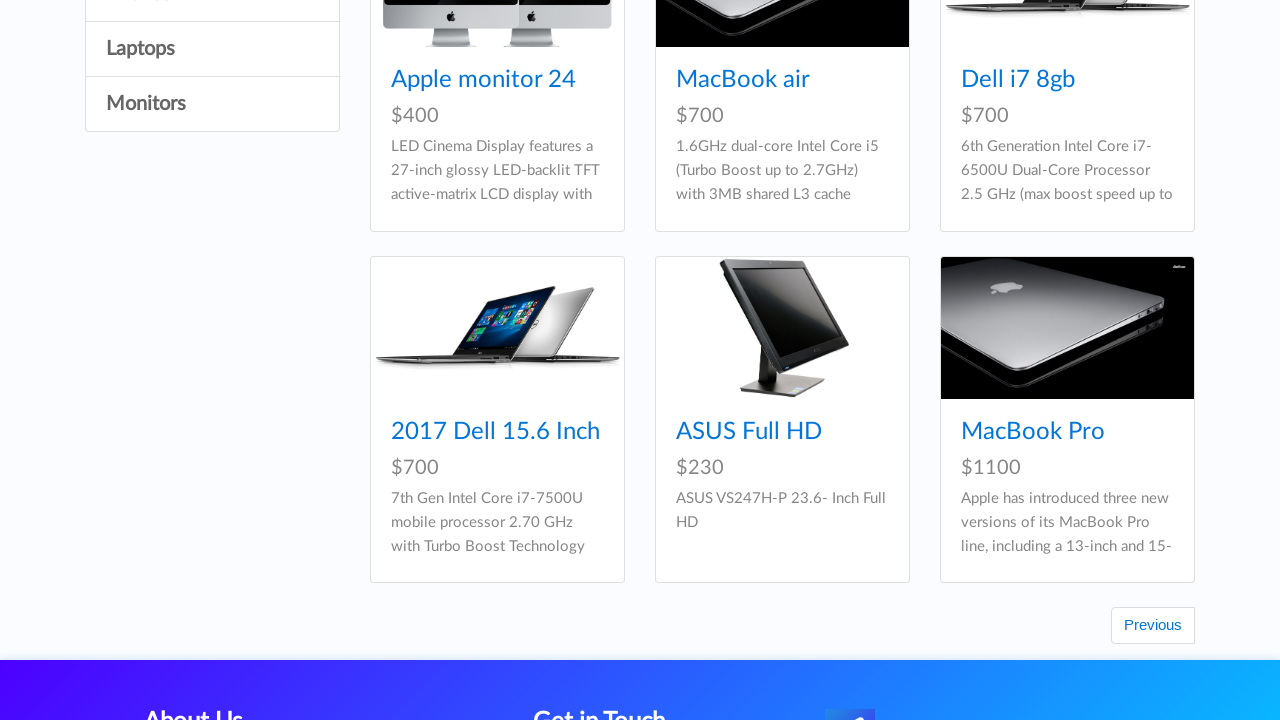